Tests registration form validation when password is less than 6 characters

Starting URL: https://alada.vn/tai-khoan/dang-ky.html

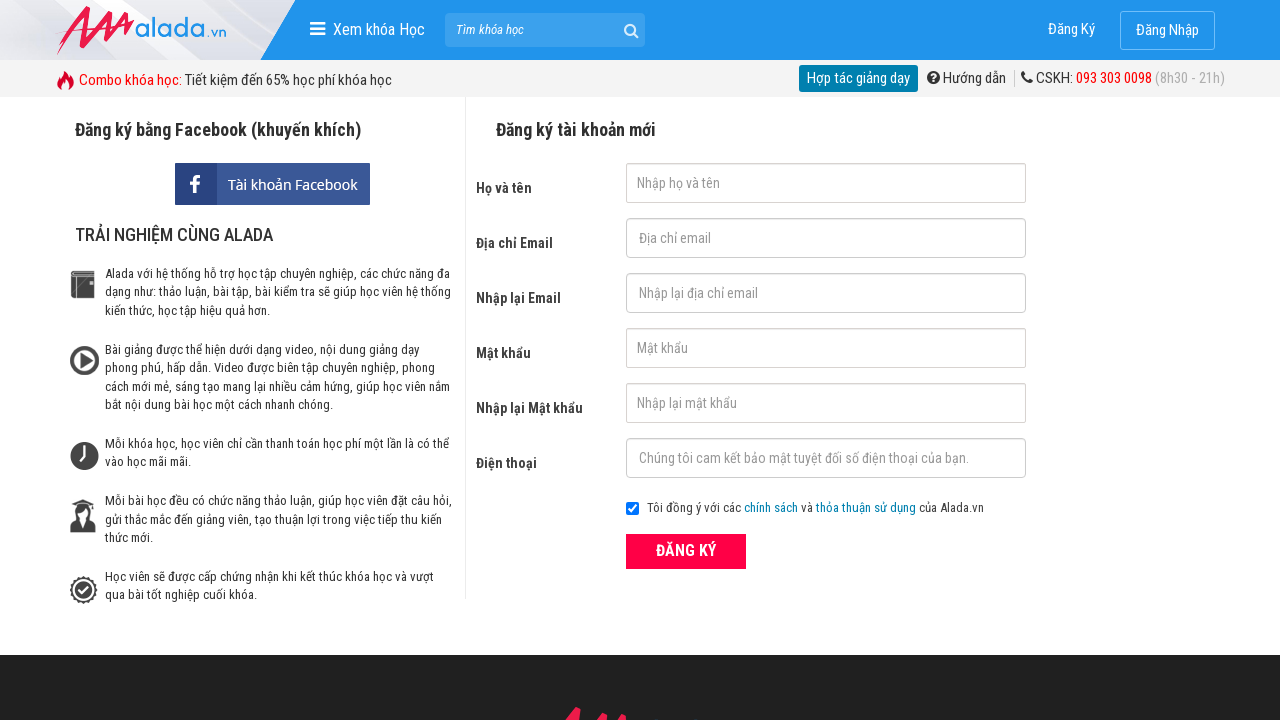

Filled first name field with 'Nguyen Nhung' on input#txtFirstname
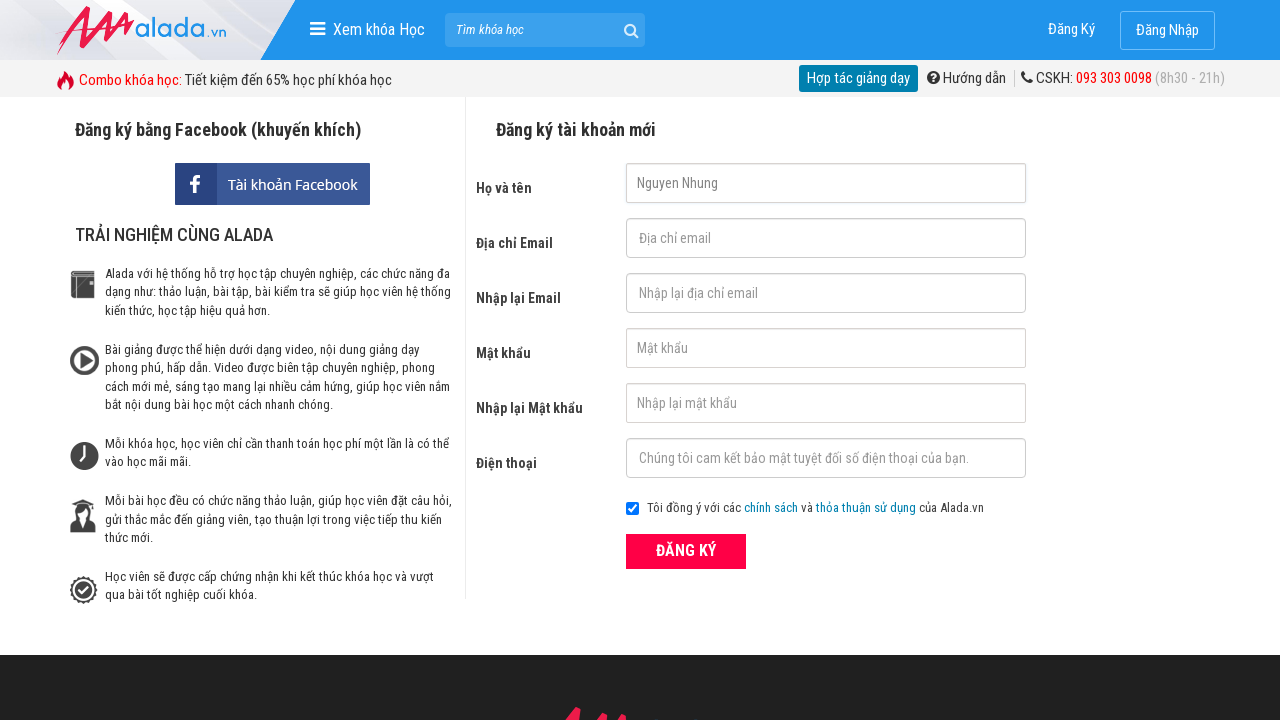

Filled email field with 'nguyenthinhung@gmail.com' on input#txtEmail
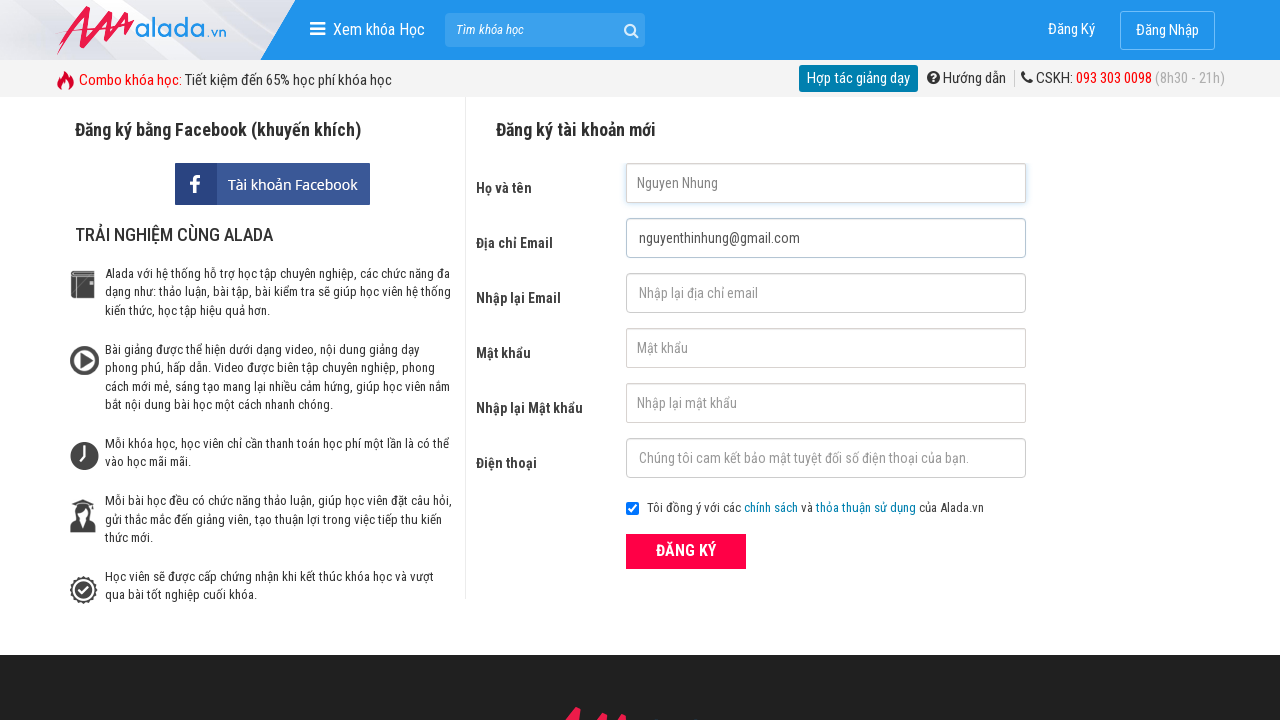

Filled confirm email field with 'nguyenthinhung@gmail.com' on input#txtCEmail
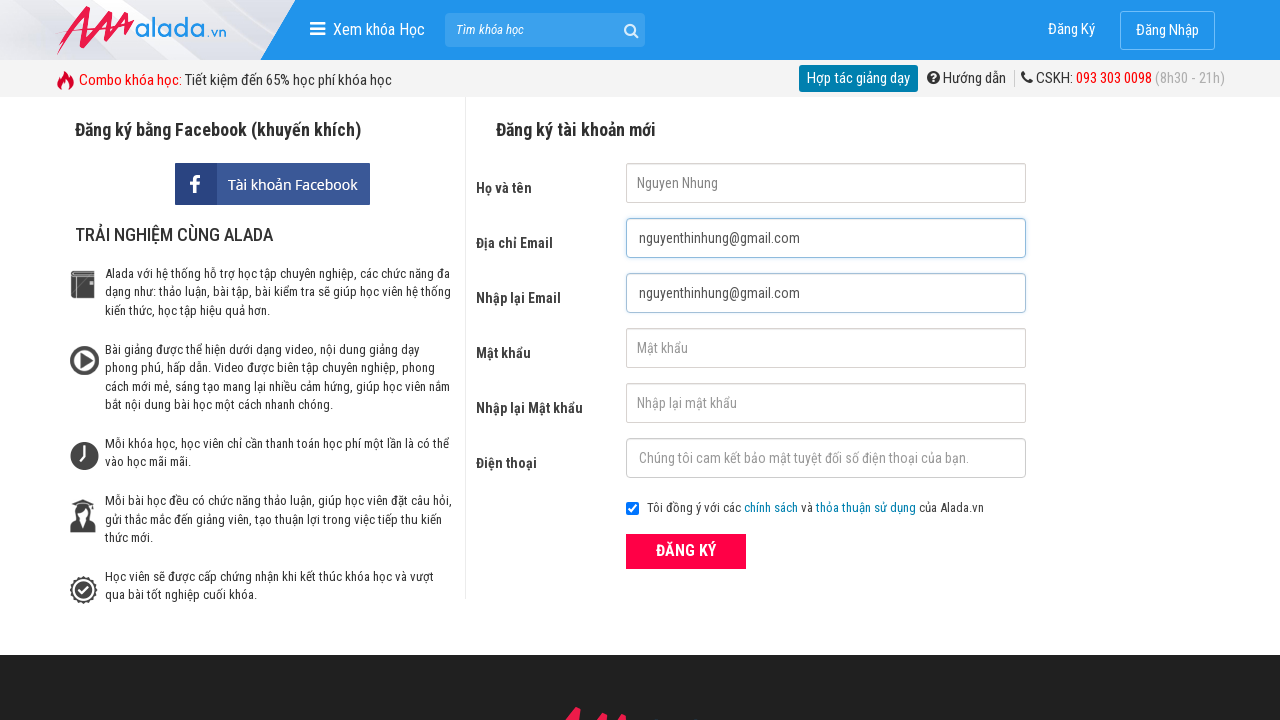

Filled password field with '12345' (less than 6 characters) on input#txtPassword
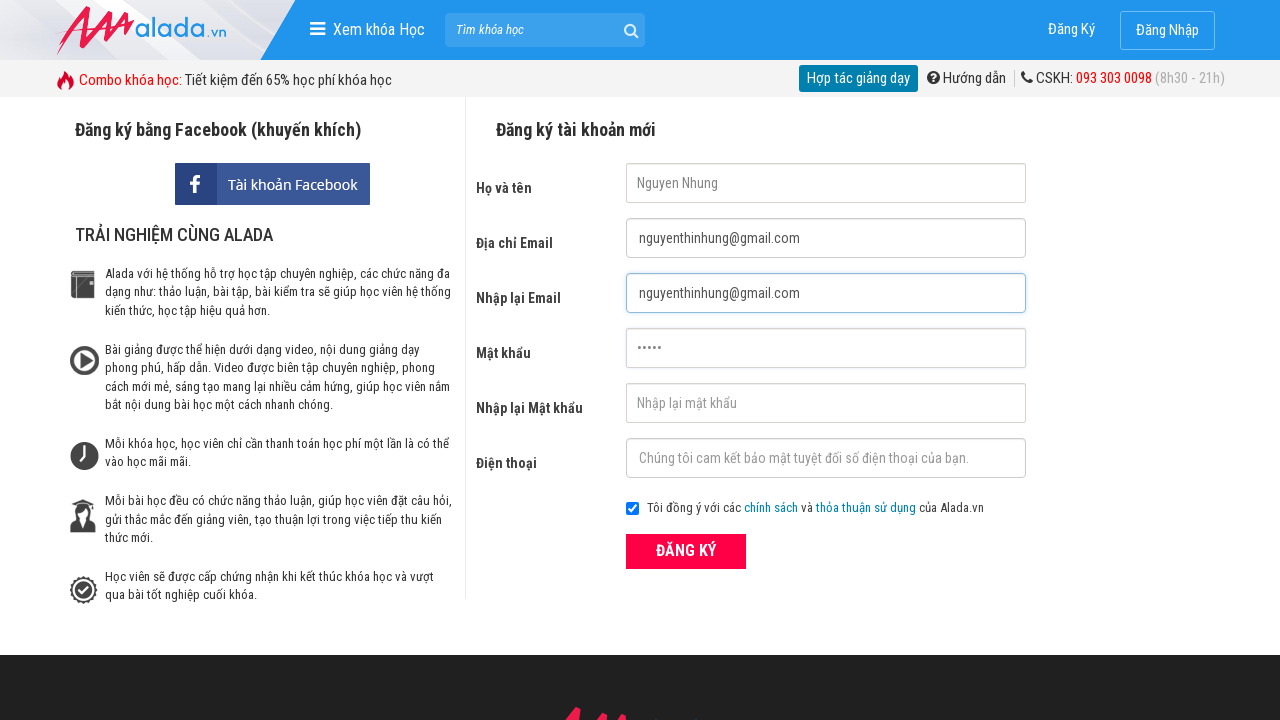

Filled confirm password field with '12345' on input#txtCPassword
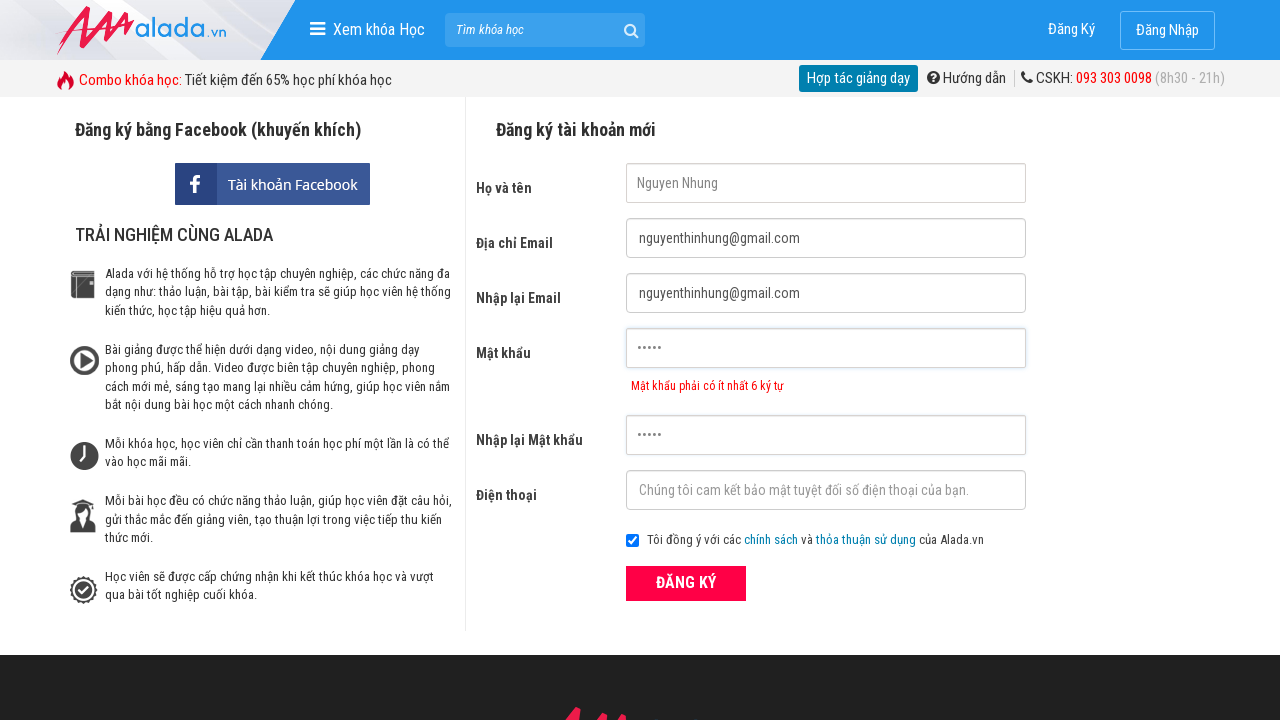

Filled phone number field with '0123456789' on input#txtPhone
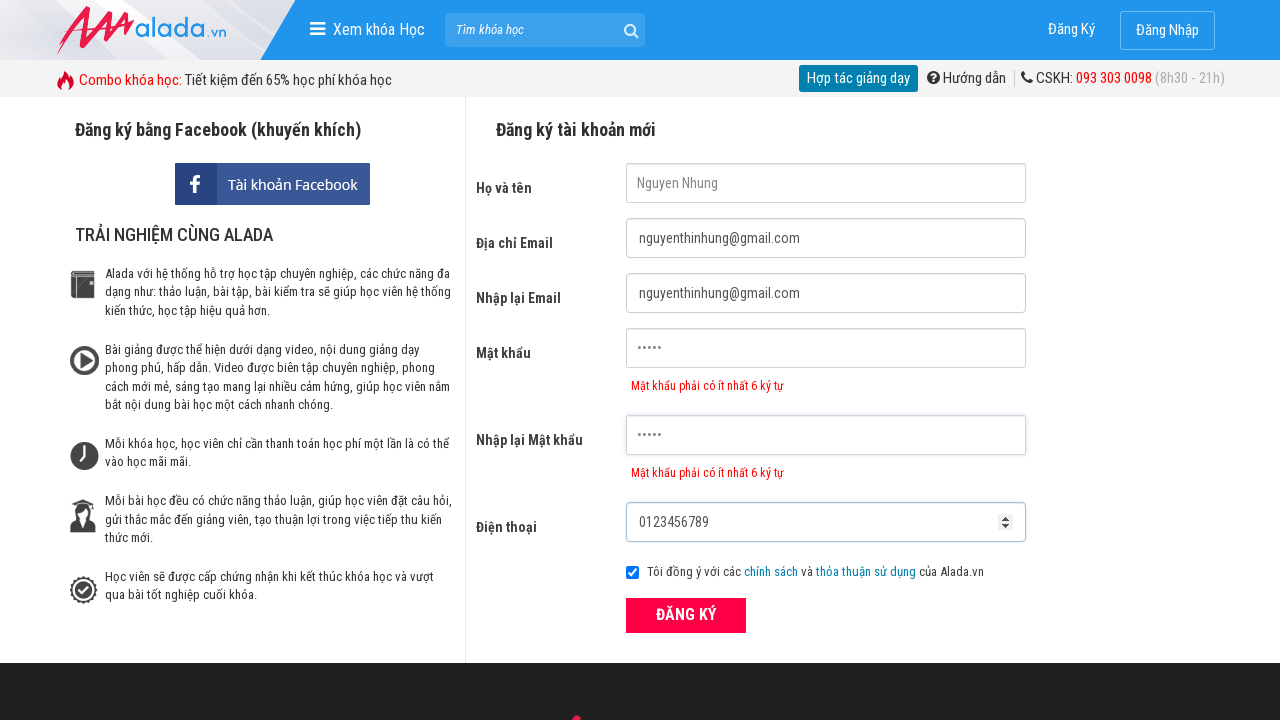

Clicked submit button to trigger form validation at (686, 615) on button[type='submit']
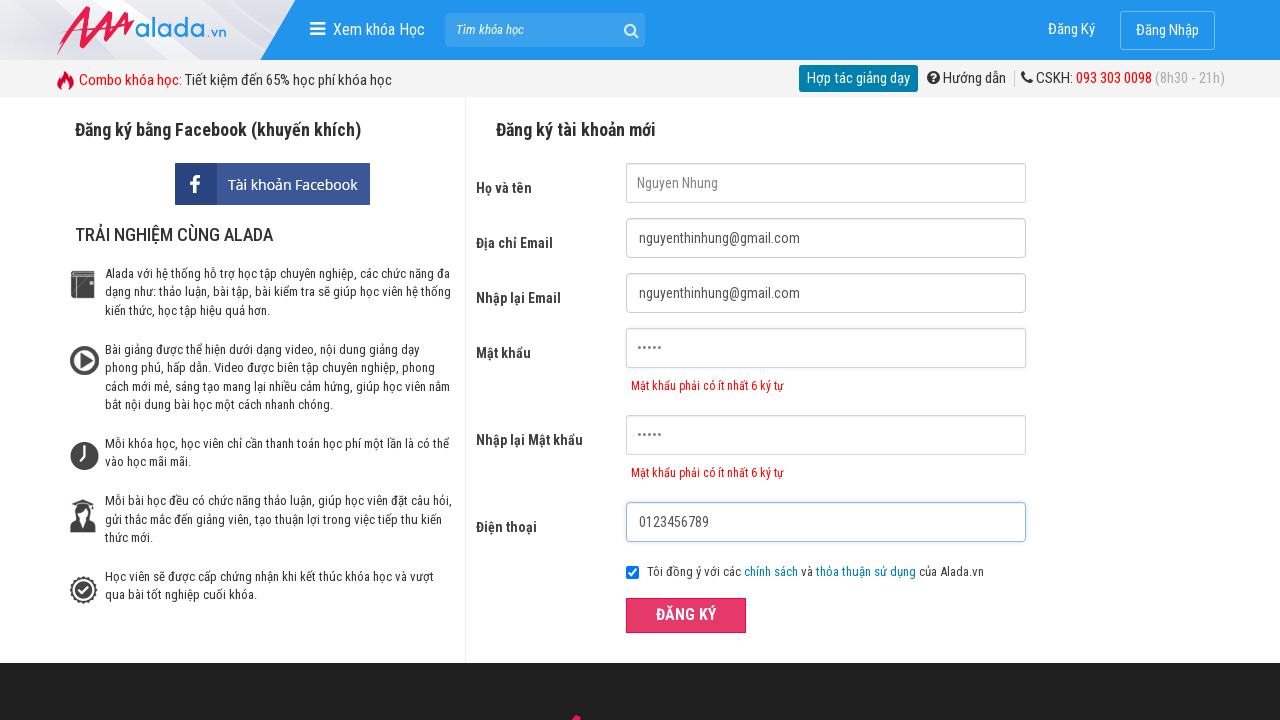

Password error message appeared
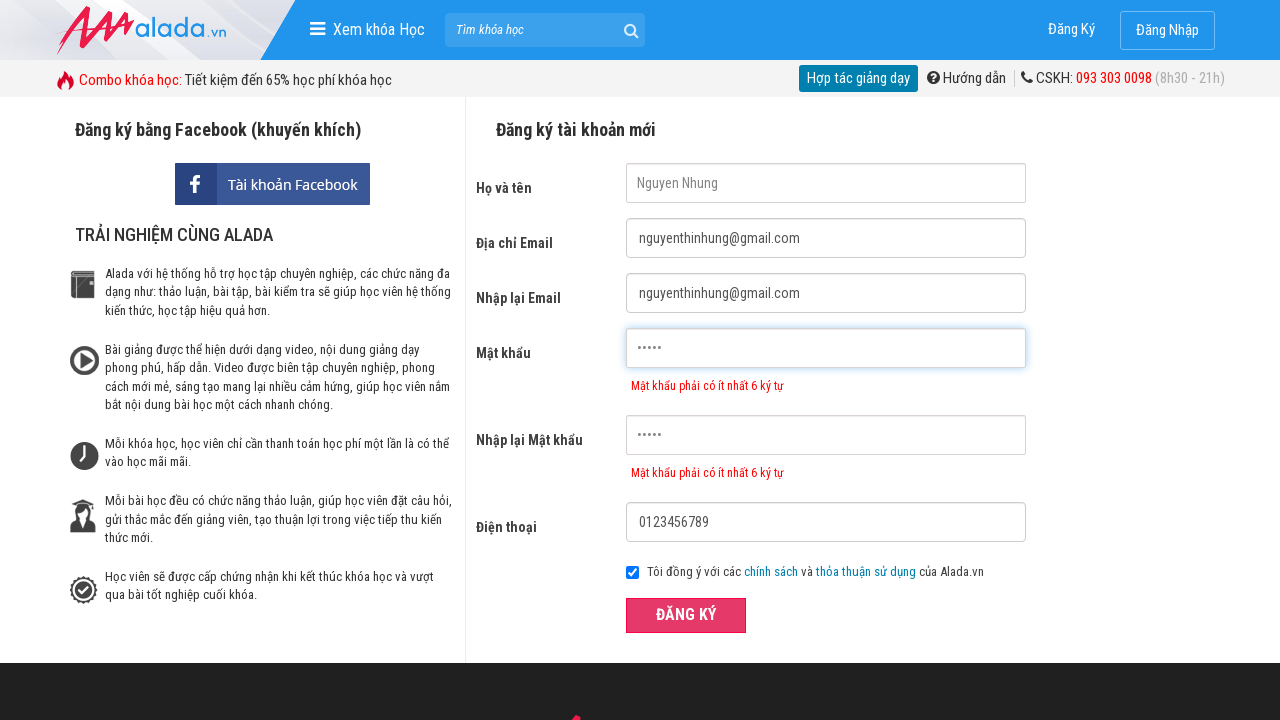

Confirm password error message appeared
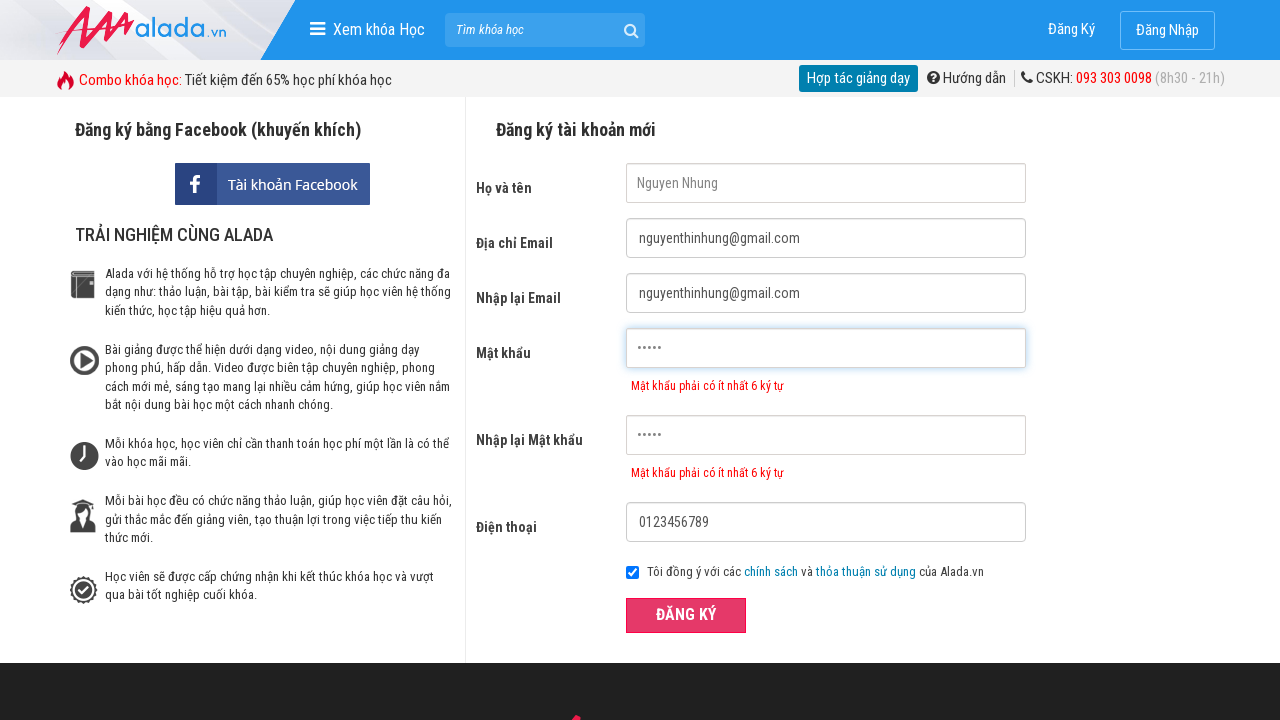

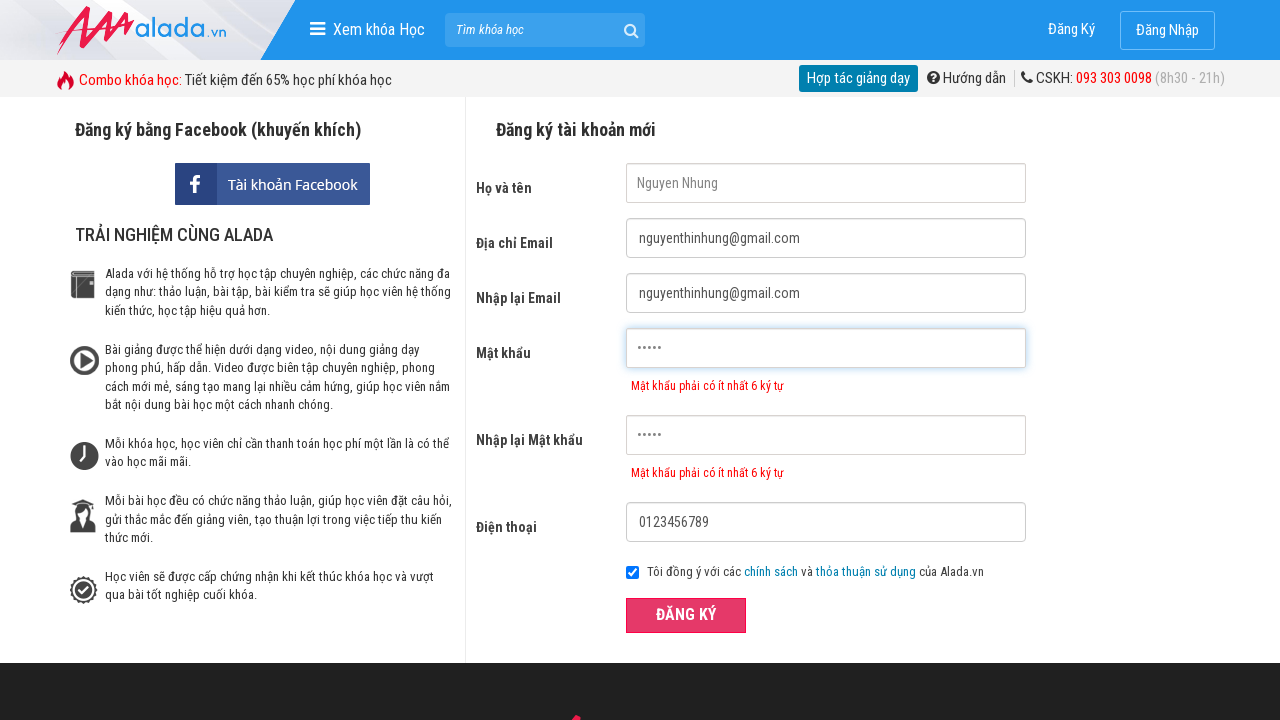